Tests that the 'Visible After 5 Seconds' button appears after 5 seconds on the dynamic properties page

Starting URL: https://demoqa.com/dynamic-properties

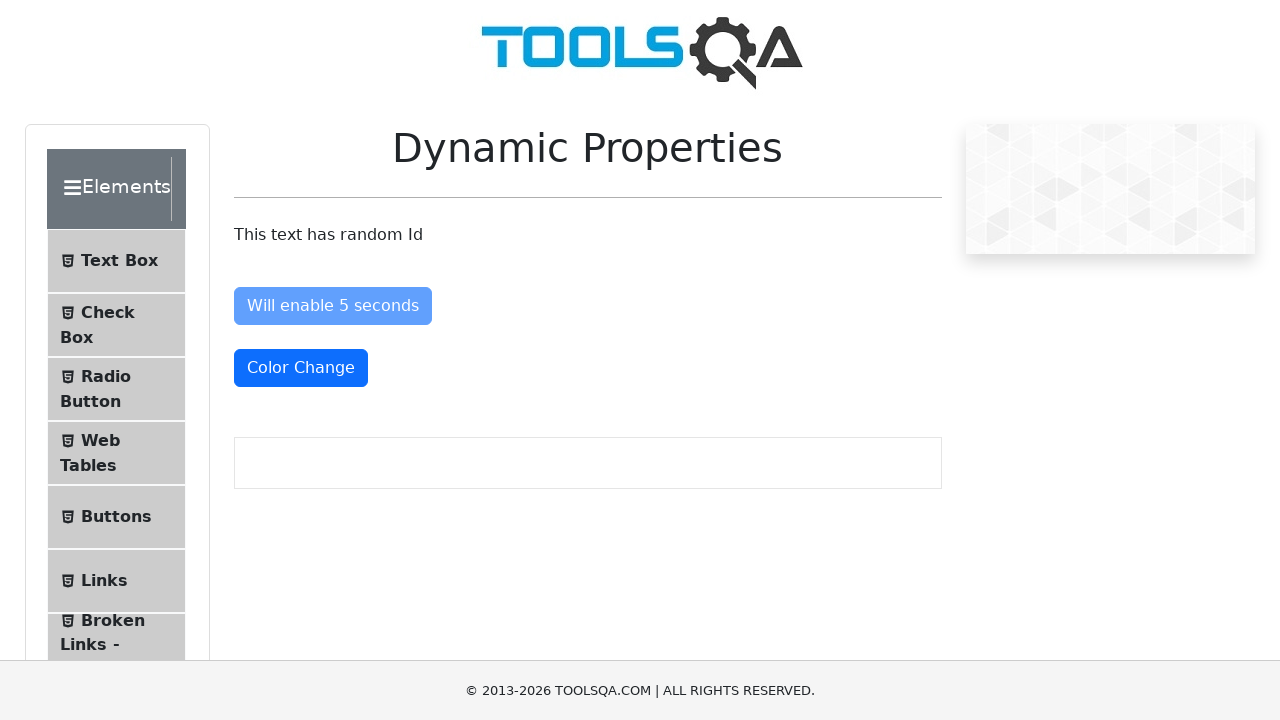

Navigated to dynamic properties page
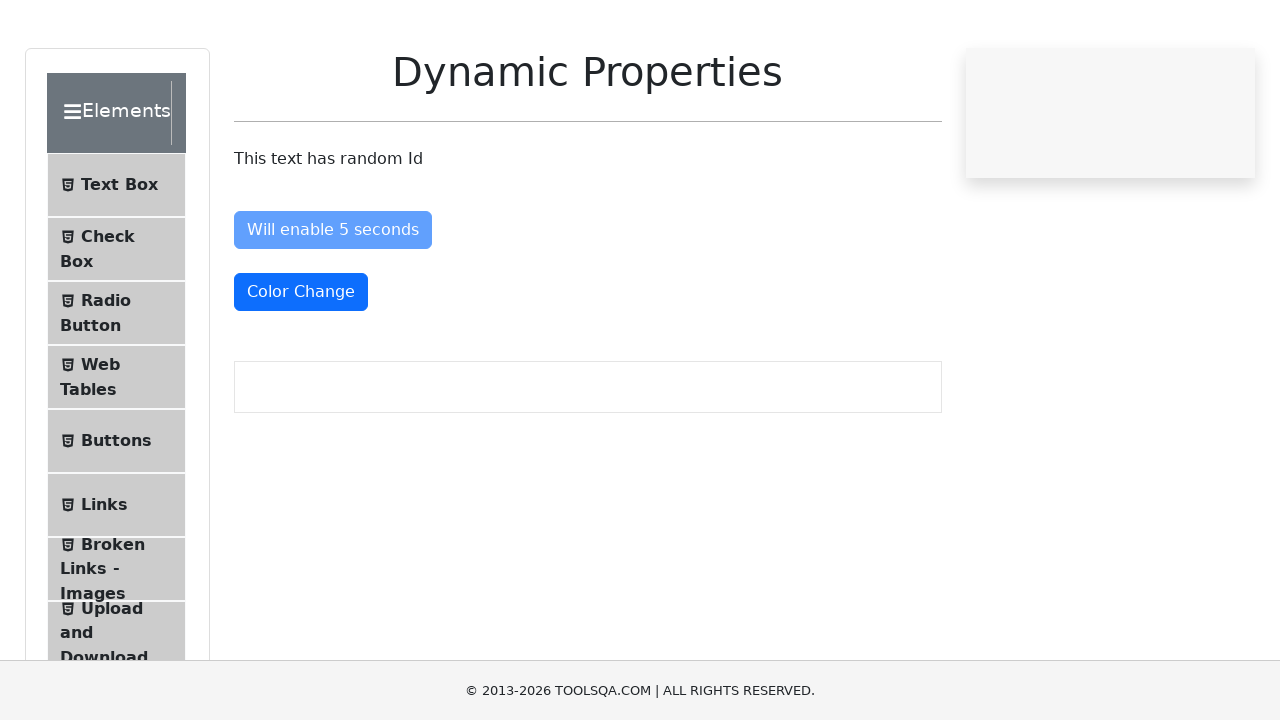

Waited for 'Visible After 5 Seconds' button to appear and become visible
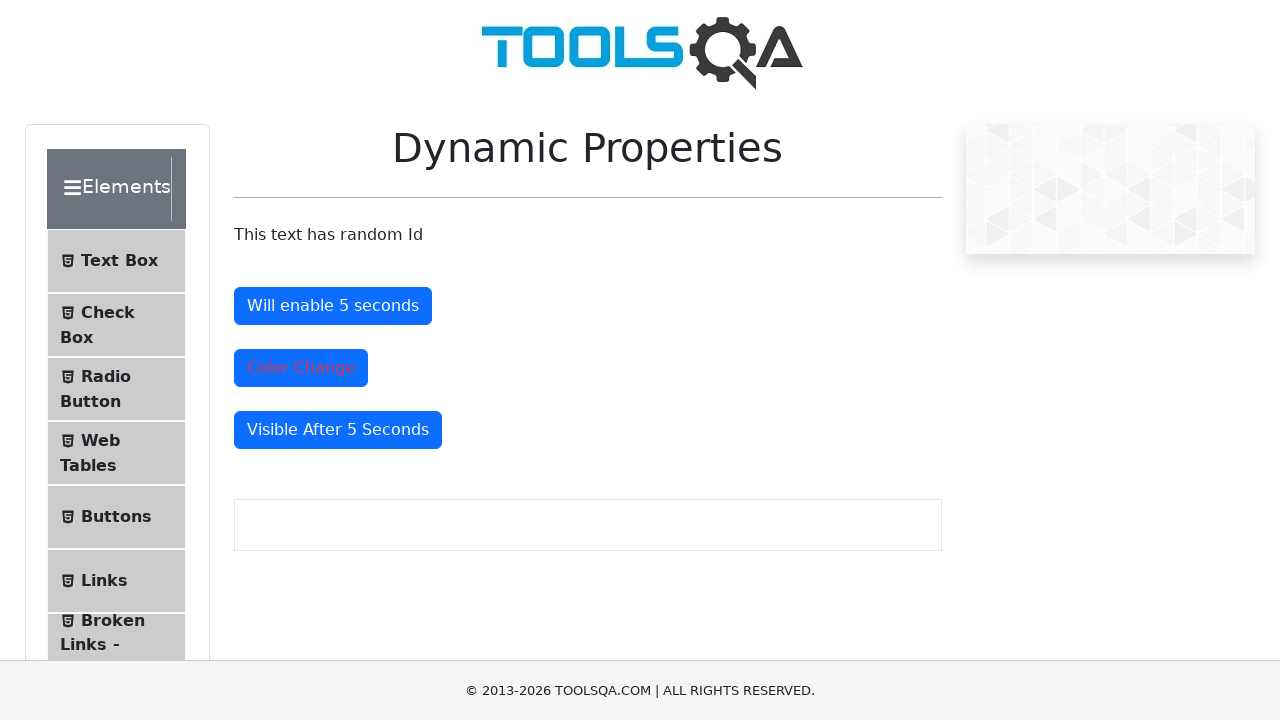

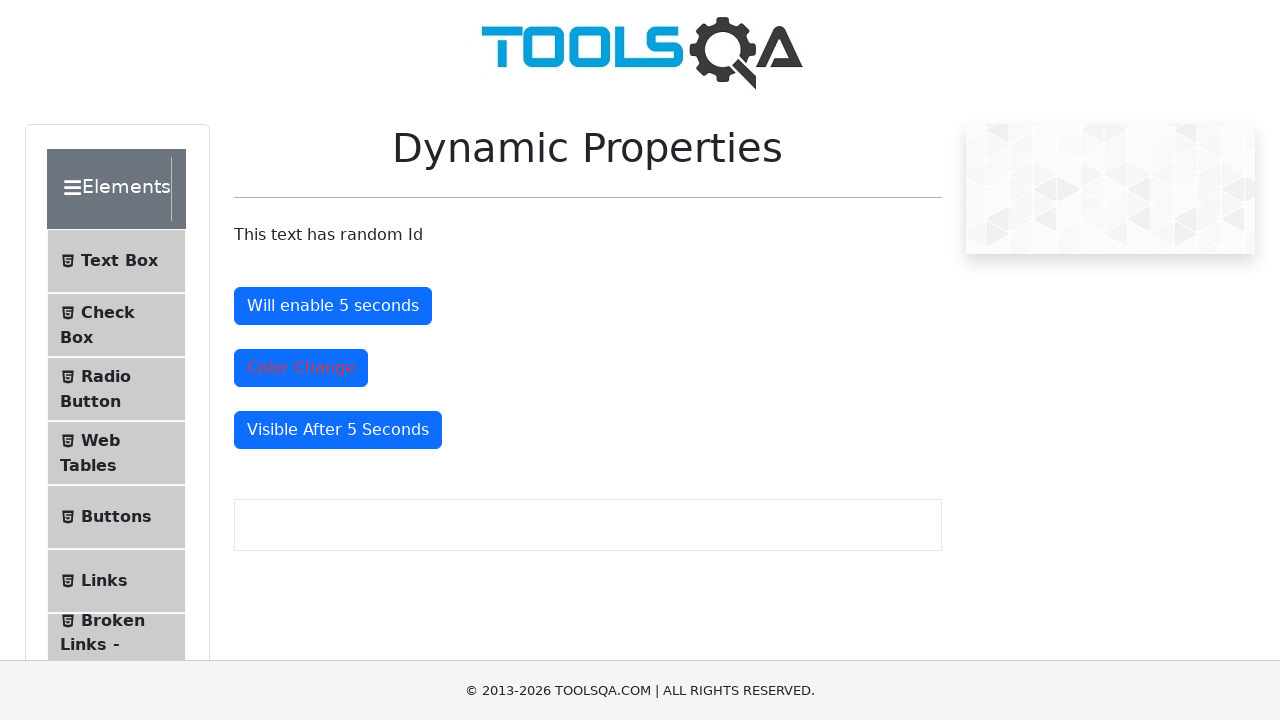